Tests dismissing a JavaScript confirm dialog and verifying the cancel message

Starting URL: https://automationfc.github.io/basic-form/index.html

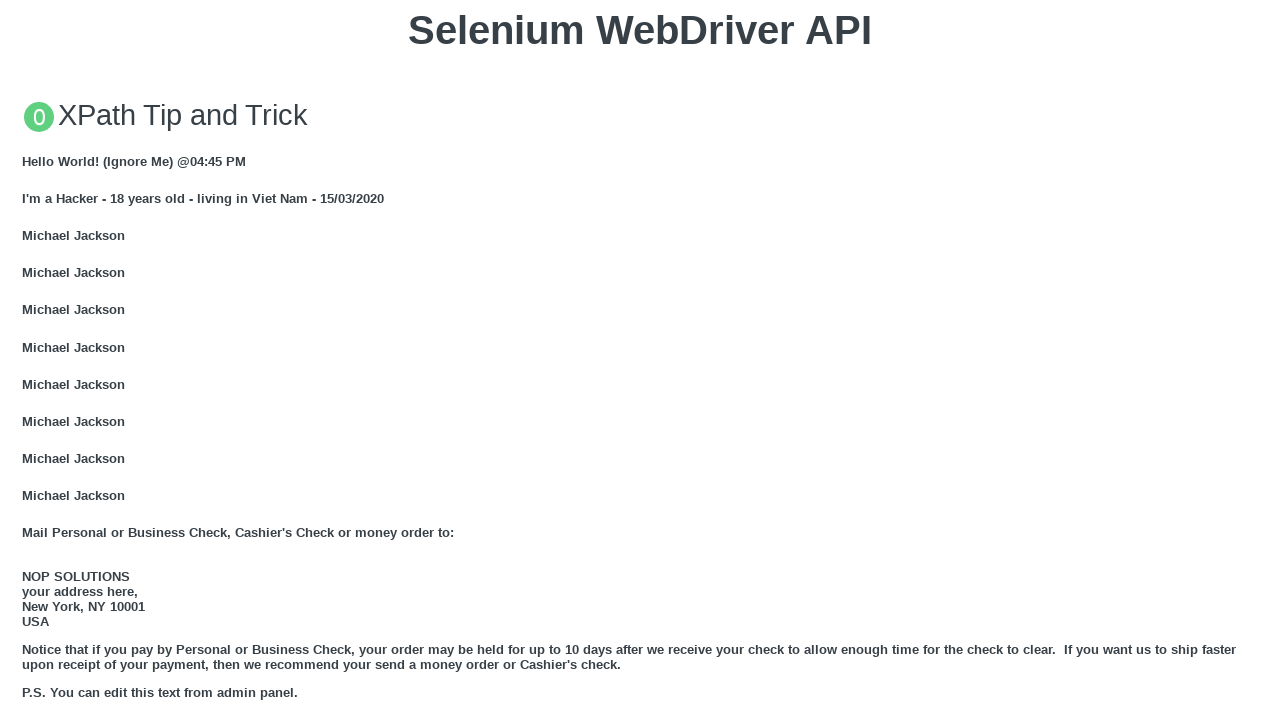

Clicked 'Click for JS Confirm' button to trigger JavaScript confirm dialog at (640, 360) on xpath=//button[text()='Click for JS Confirm']
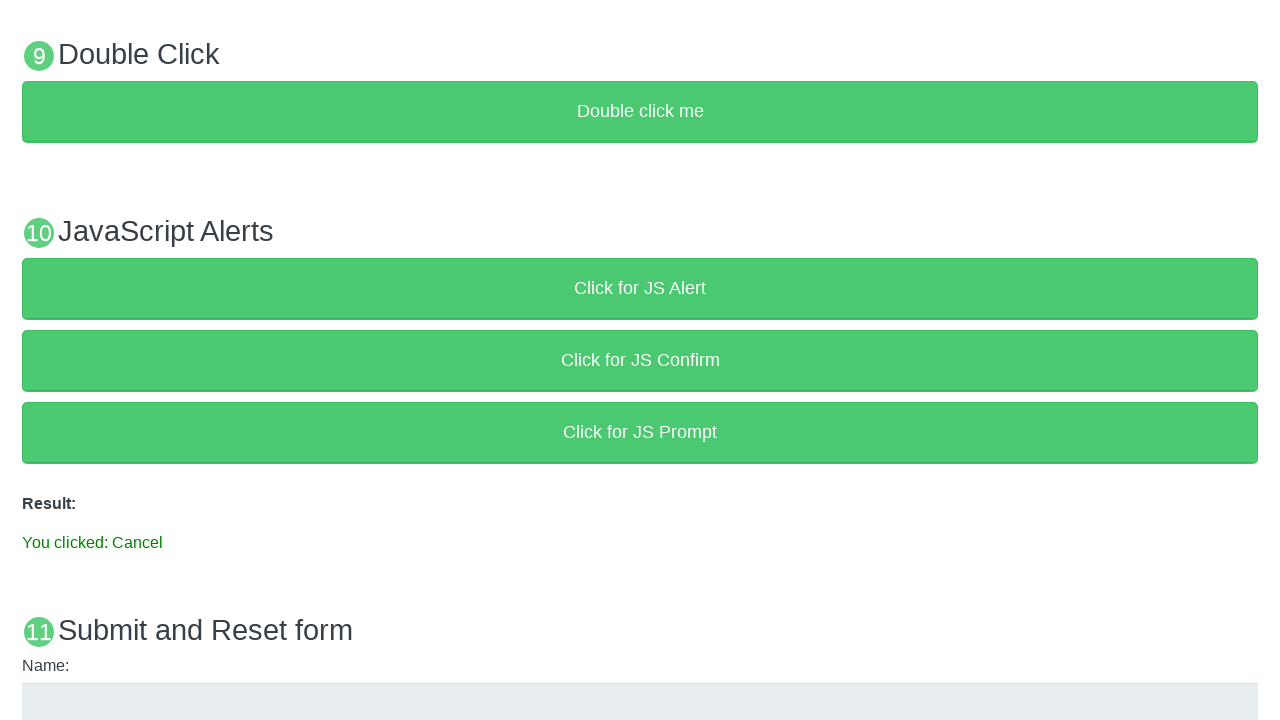

Set up dialog handler to dismiss the confirm dialog
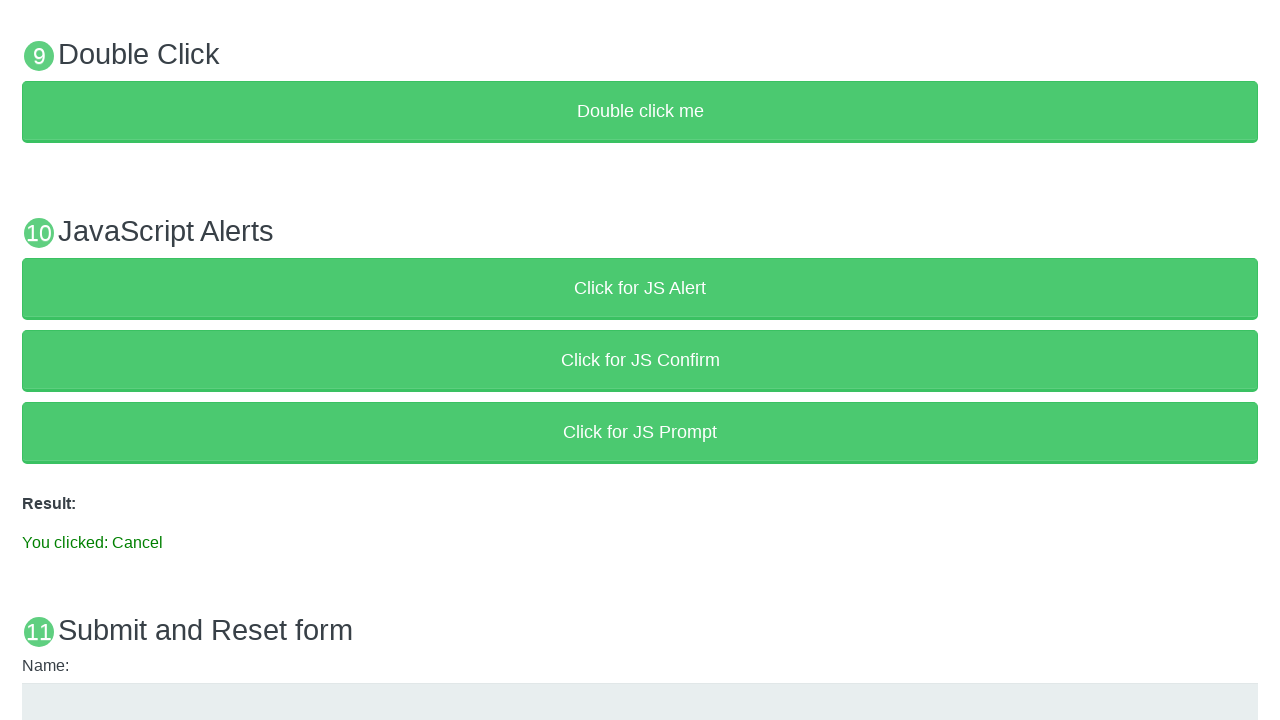

Verified result text displays 'You clicked: Cancel' message
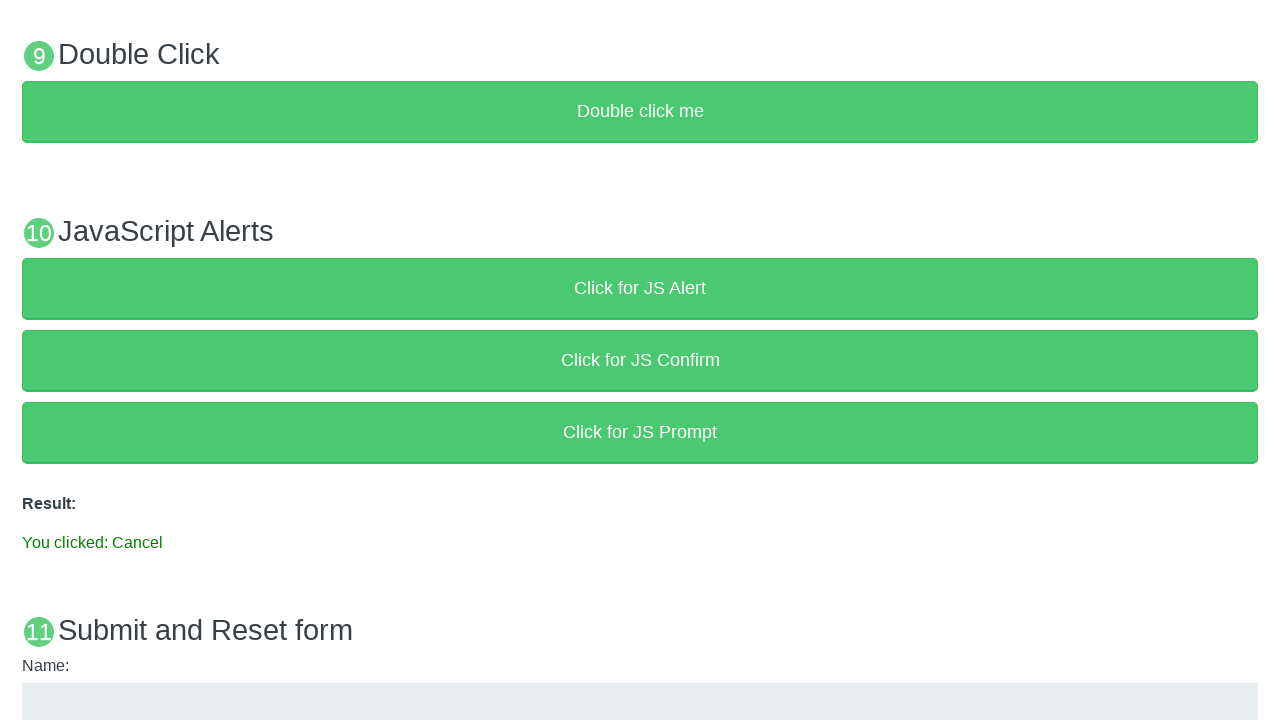

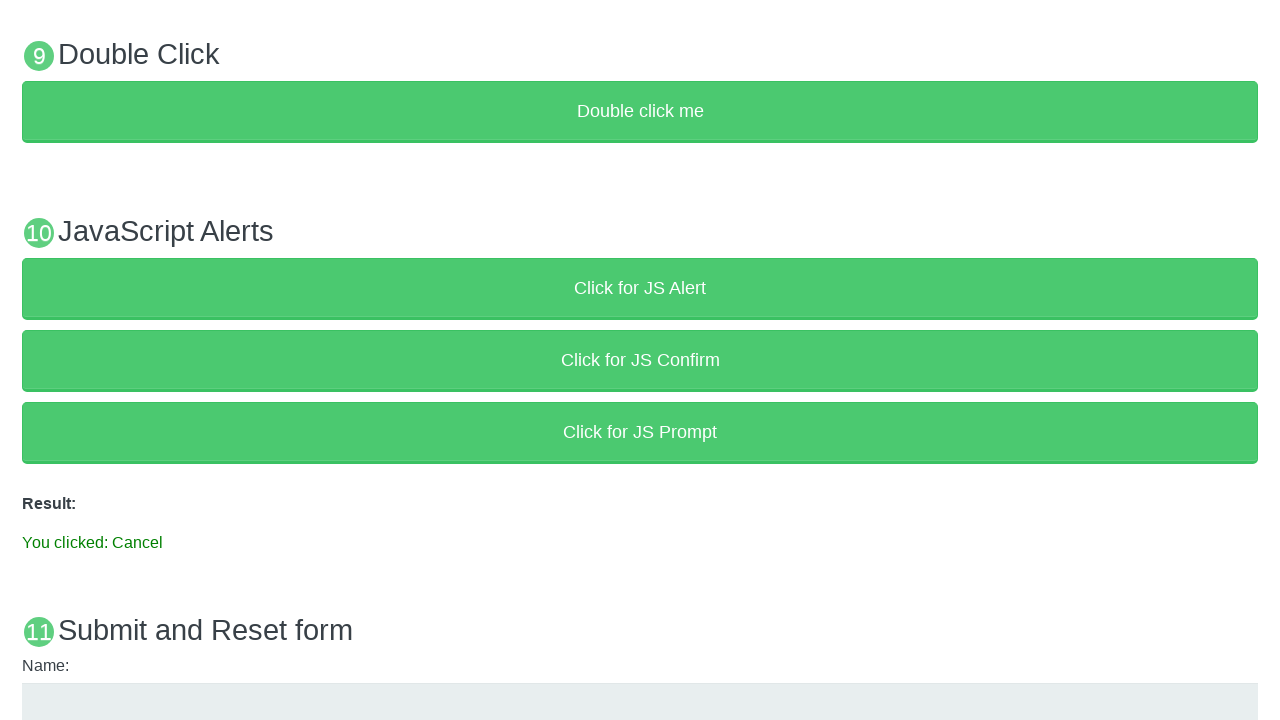